Navigates to the official diary page of Batatais city government and interacts with PDF download and pagination elements

Starting URL: https://www.batatais.sp.gov.br/diario-oficial

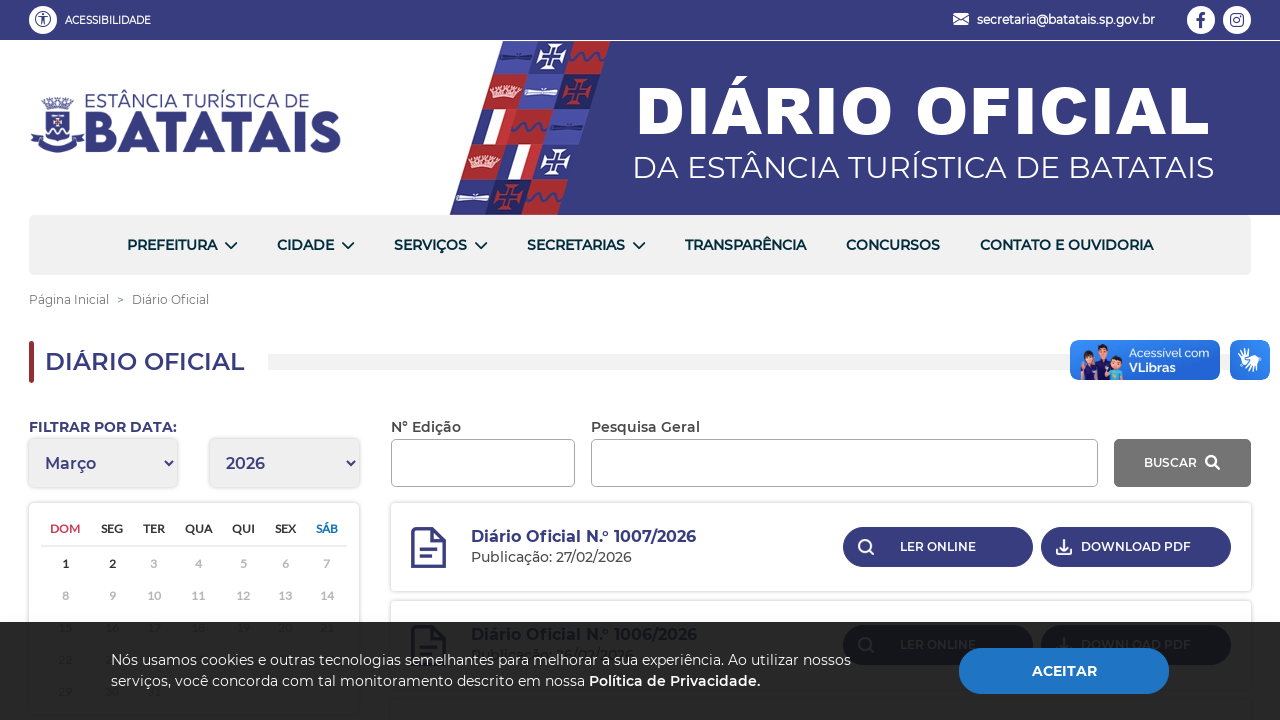

Waited for page to load with networkidle state
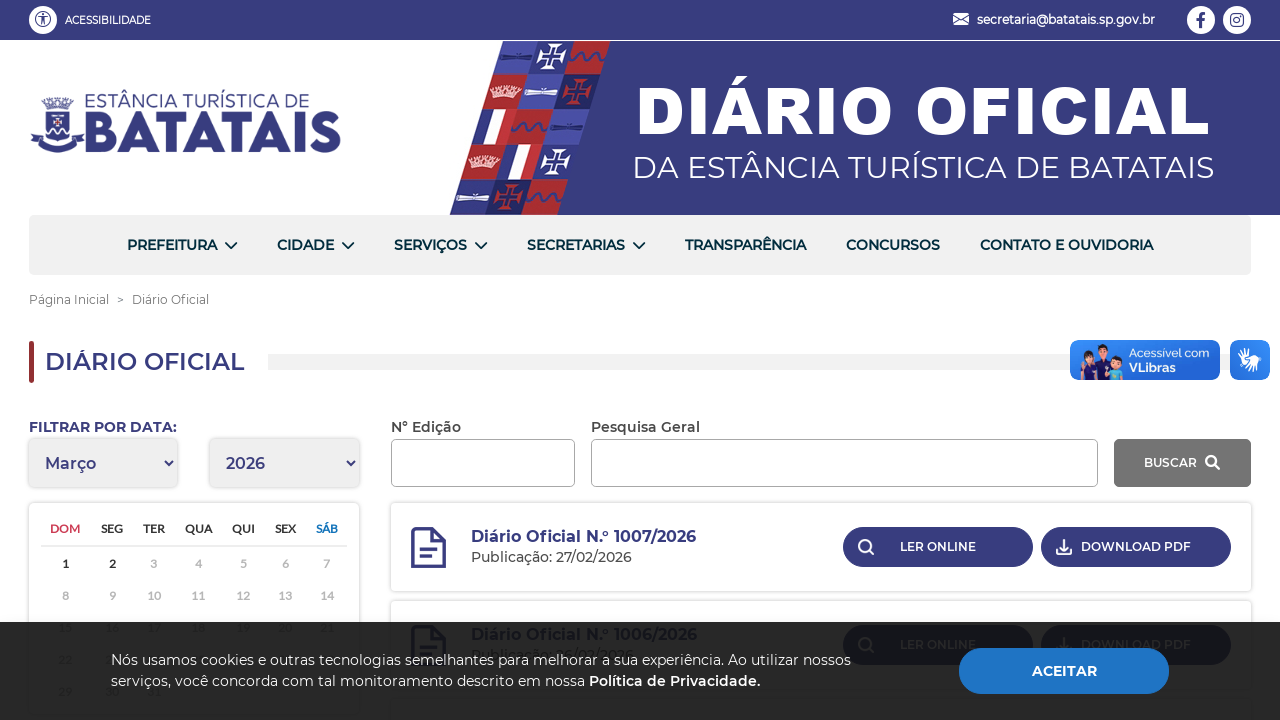

Clicked on PDF download button at (1136, 547) on a:has-text('Download'), button:has-text('Download'), .download-pdf, [class*='dow
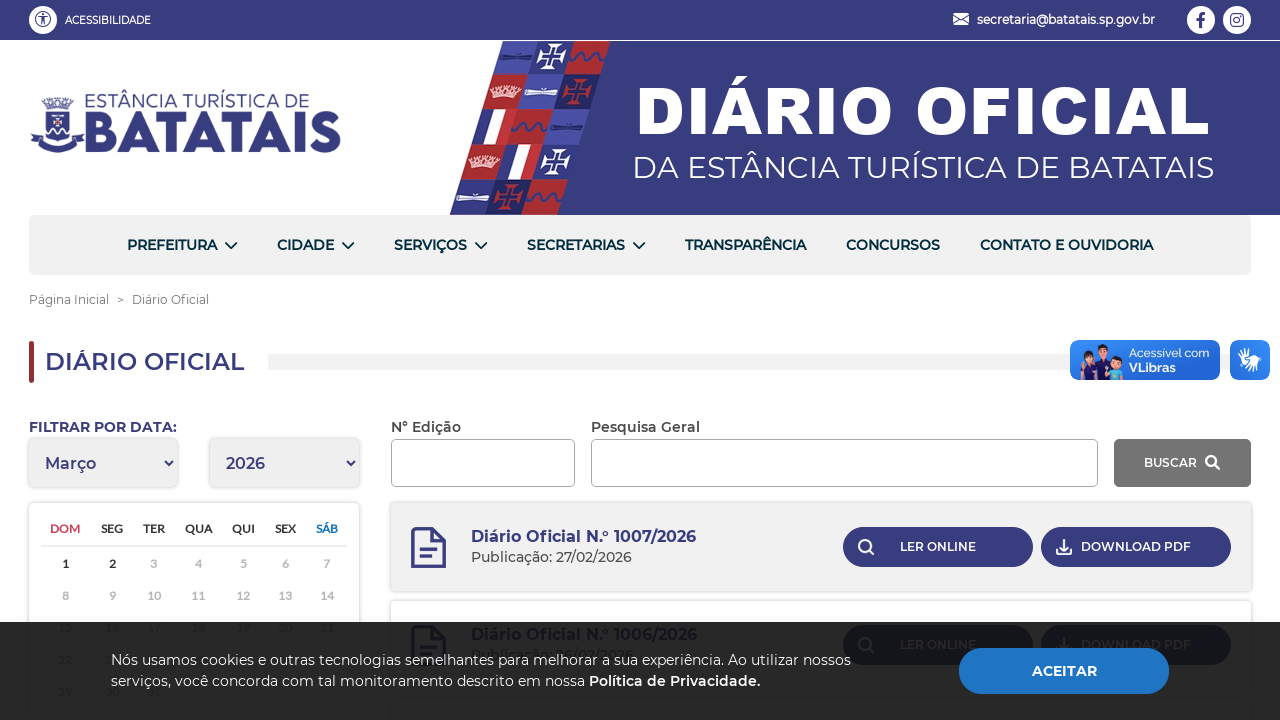

Clicked on pagination link to navigate to next page at (680, 360) on .pagination a, .page-numbers a, [class*='paginacao'] a
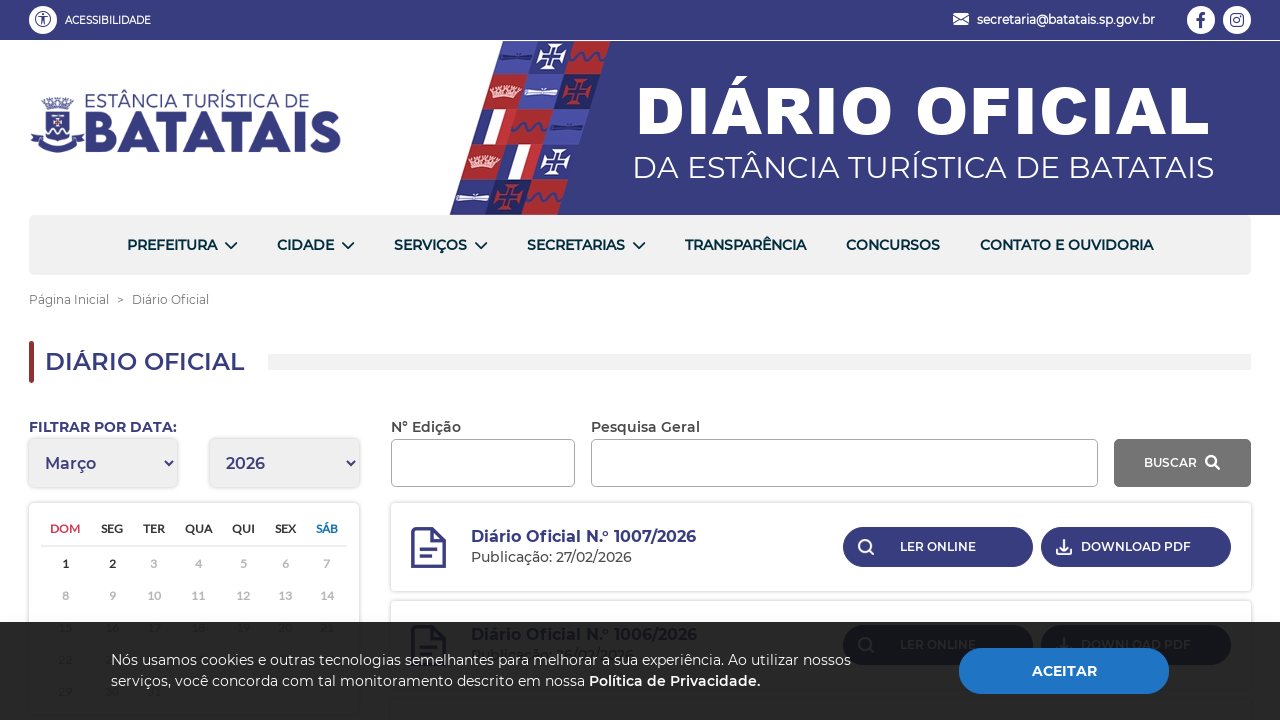

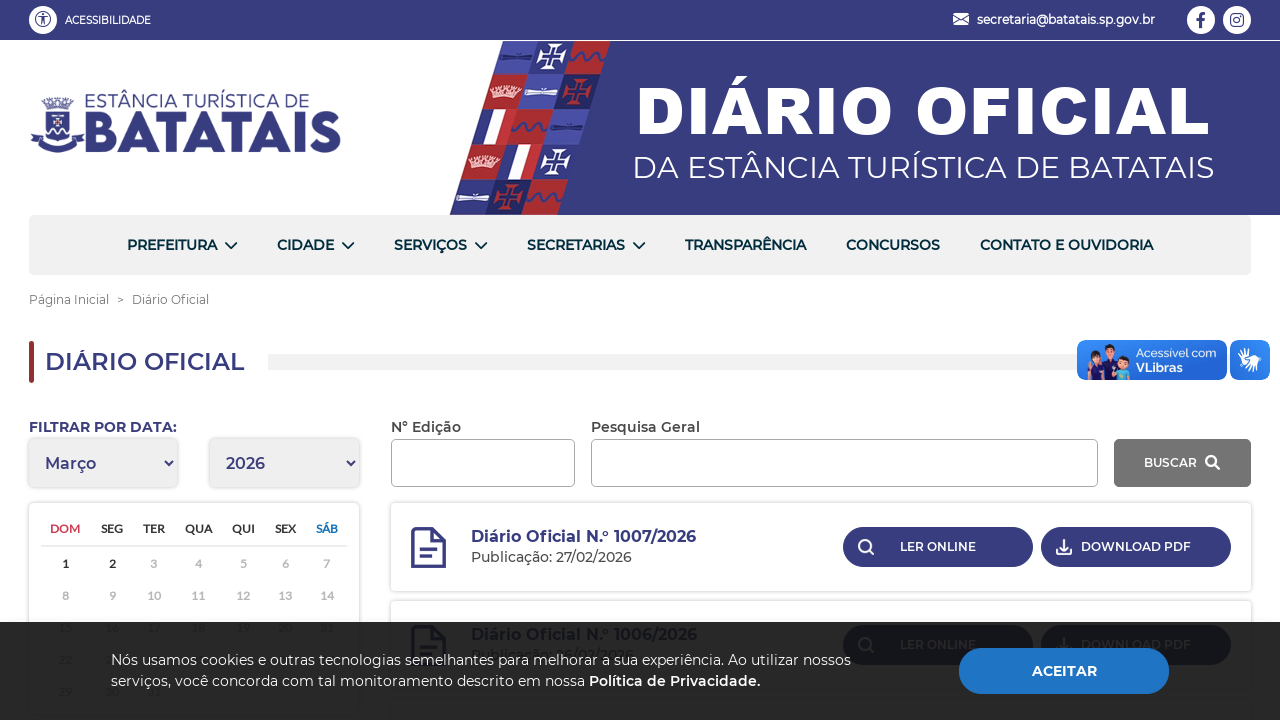